Navigates to Simplilearn website and maximizes the browser window to verify the page loads successfully

Starting URL: https://simplilearn.com/

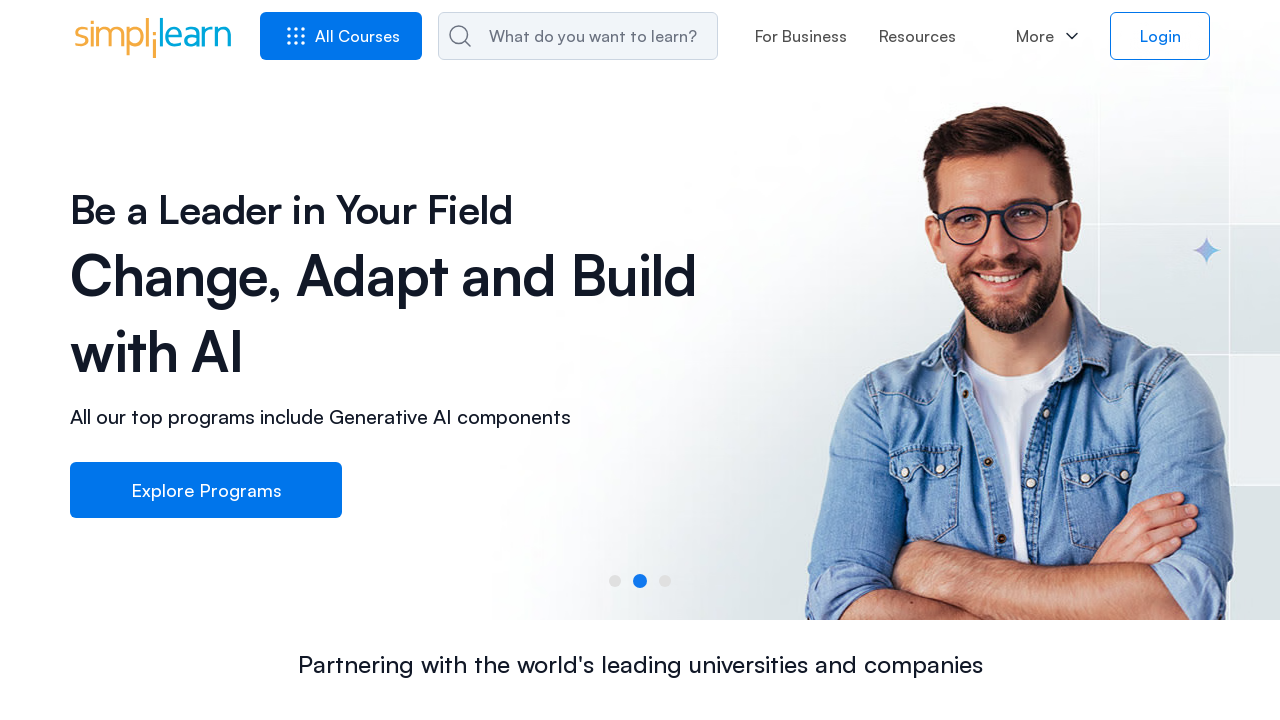

Set viewport size to 1920x1080 to maximize browser window
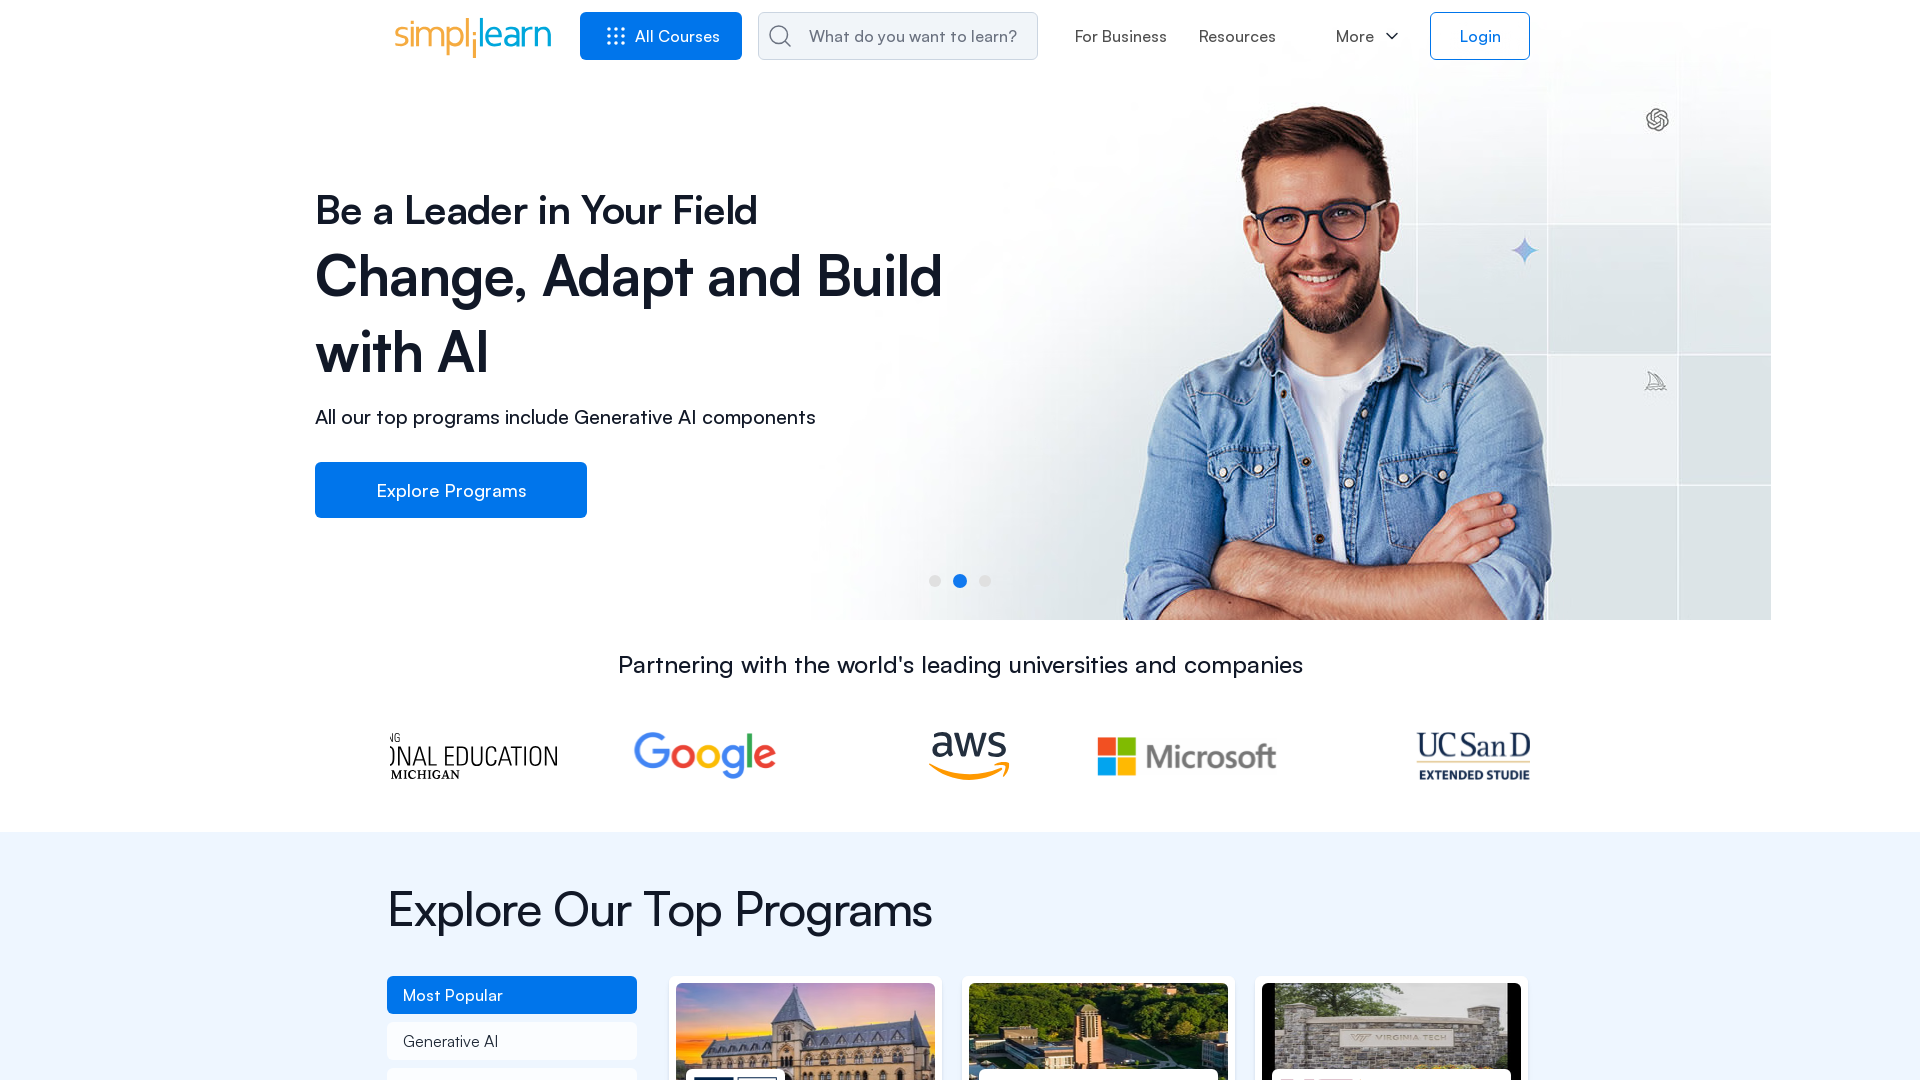

Page loaded successfully - domcontentloaded event fired
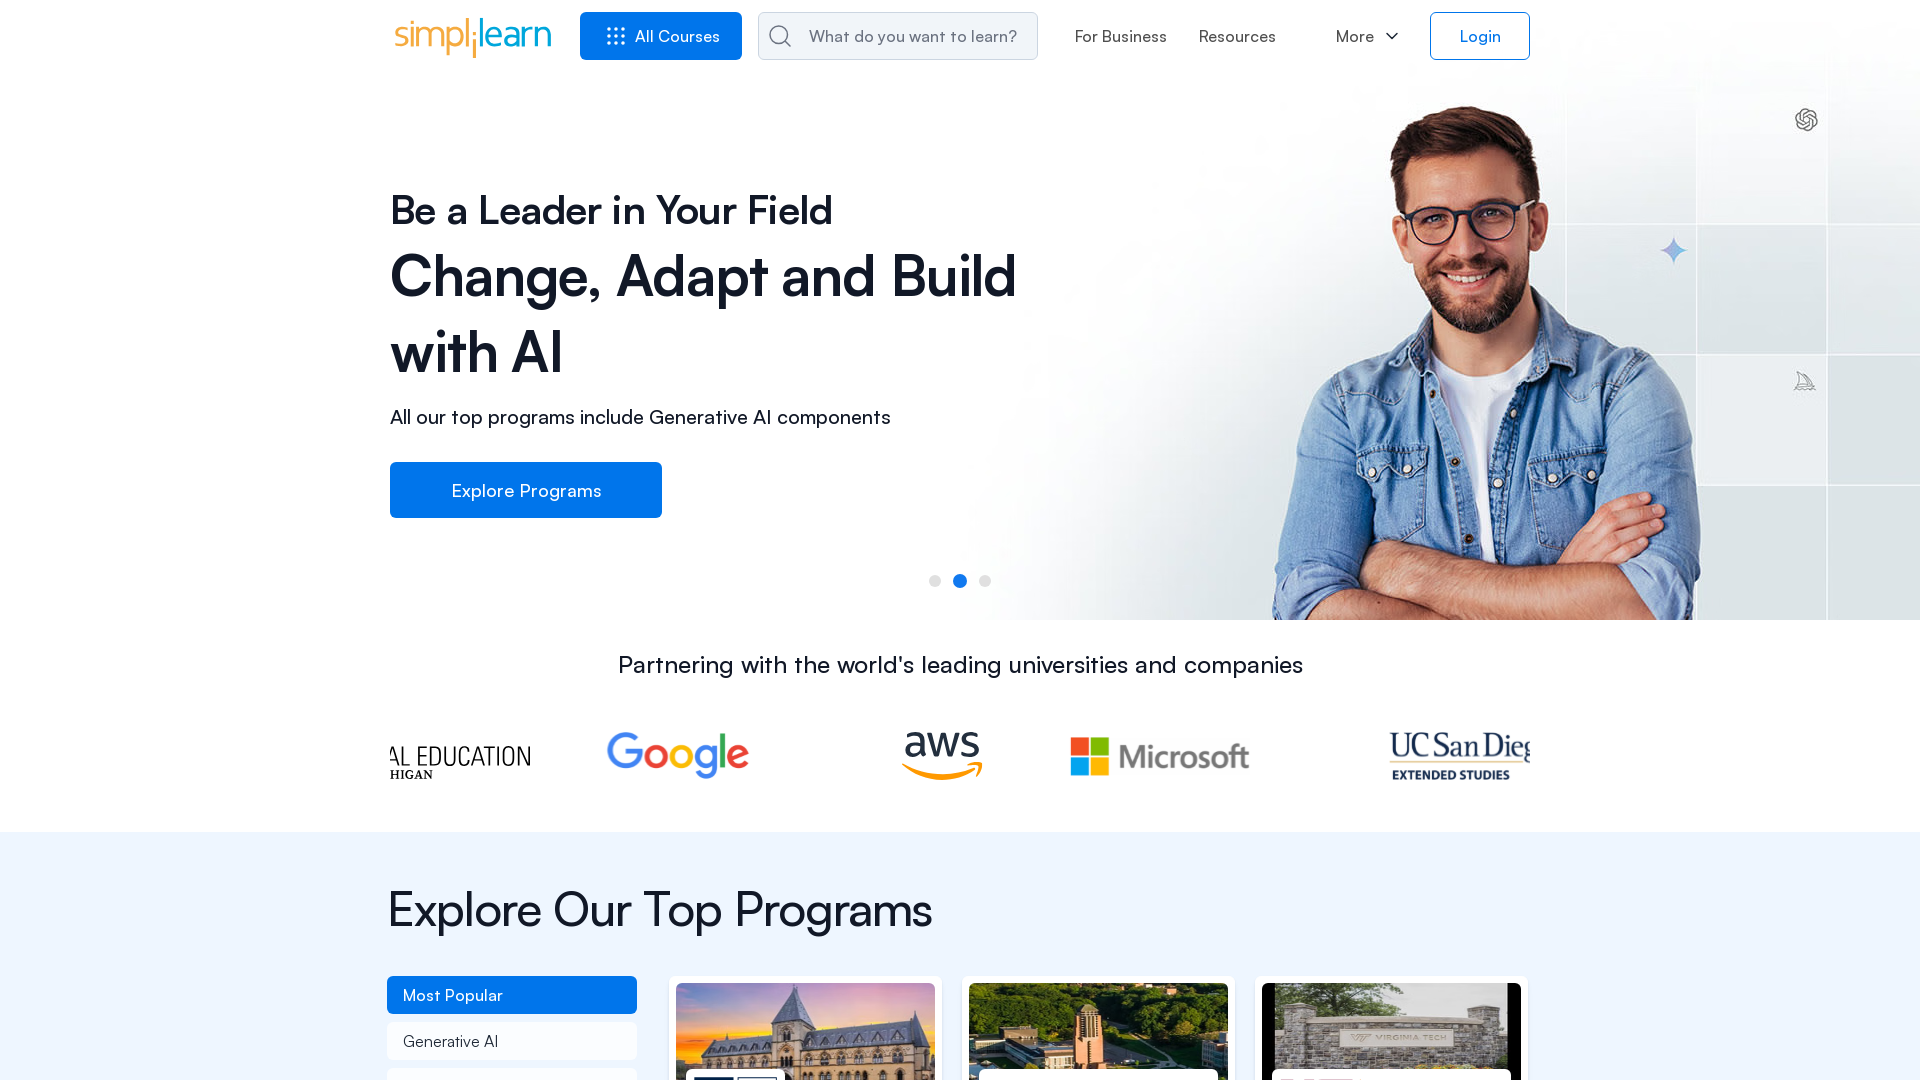

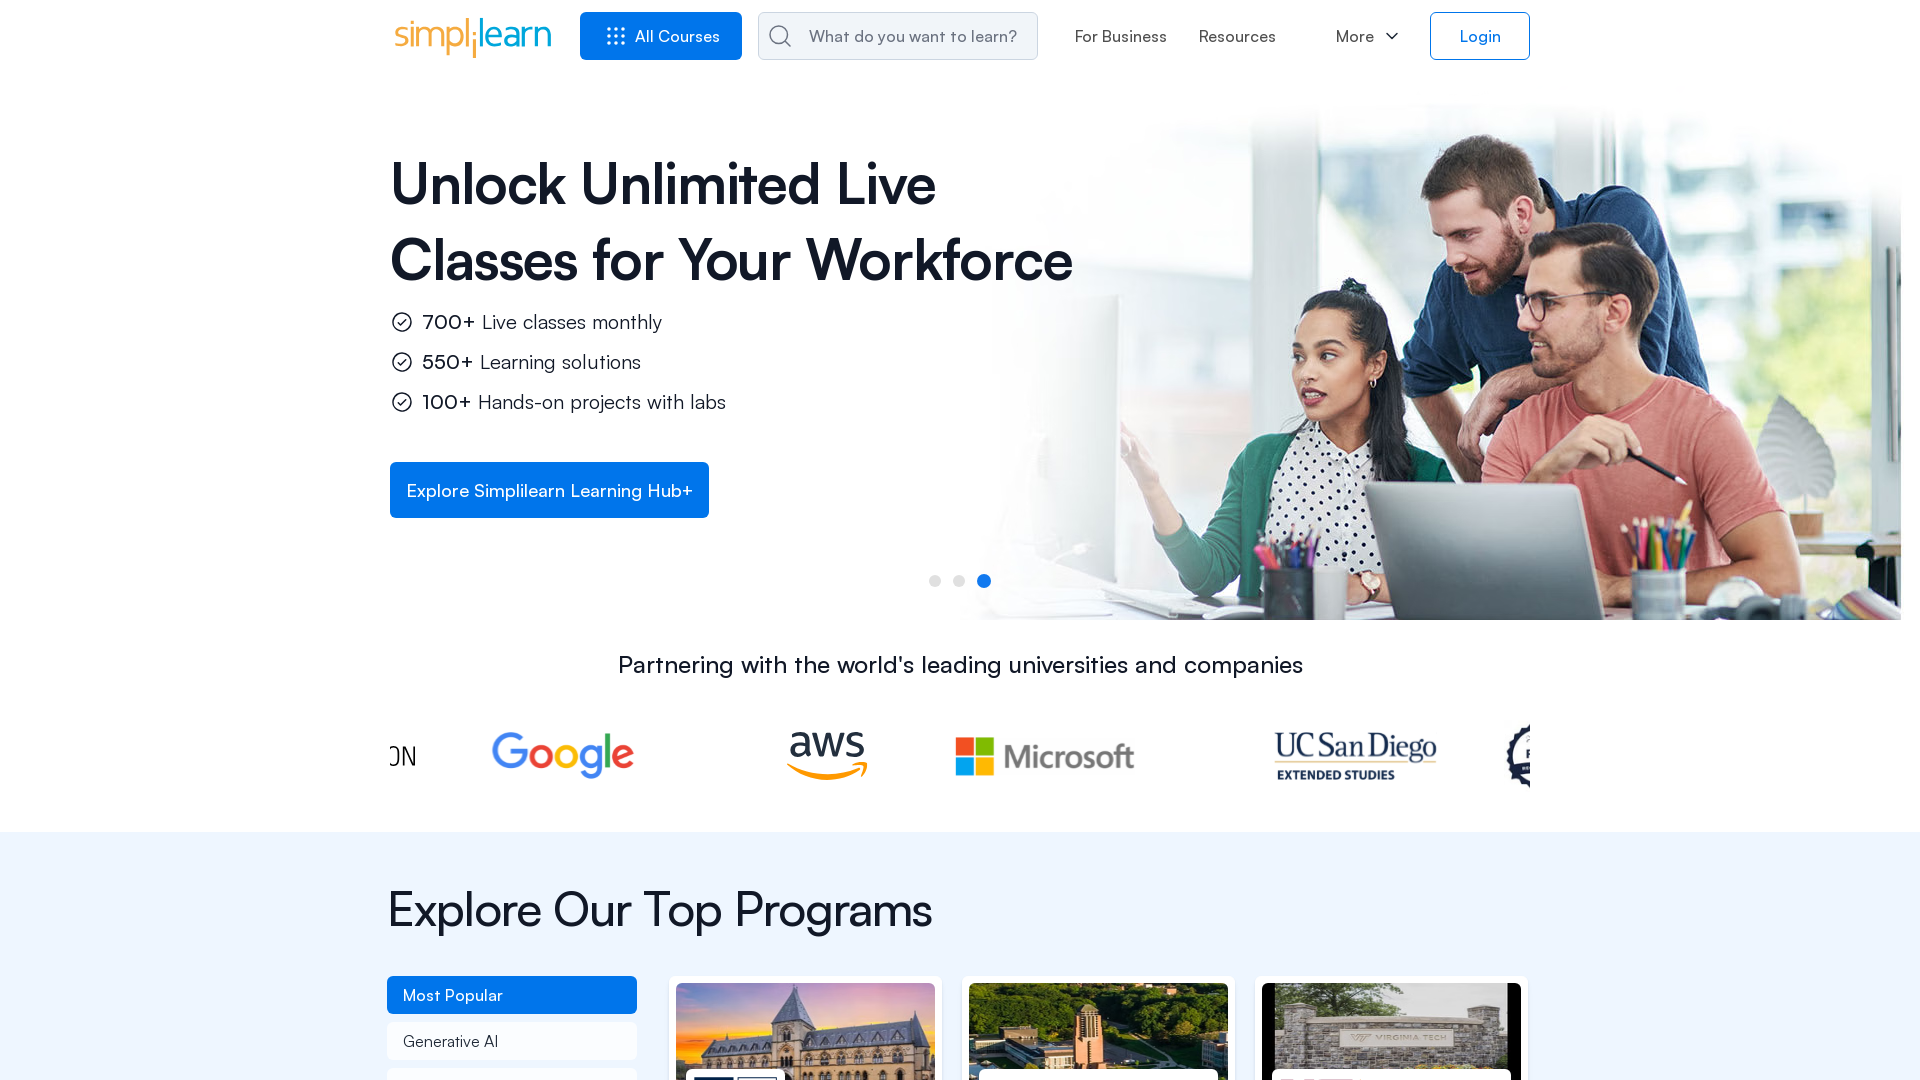